Tests drag and drop functionality on jQuery UI demo page by dragging an element and dropping it into a target container

Starting URL: https://jqueryui.com/droppable/

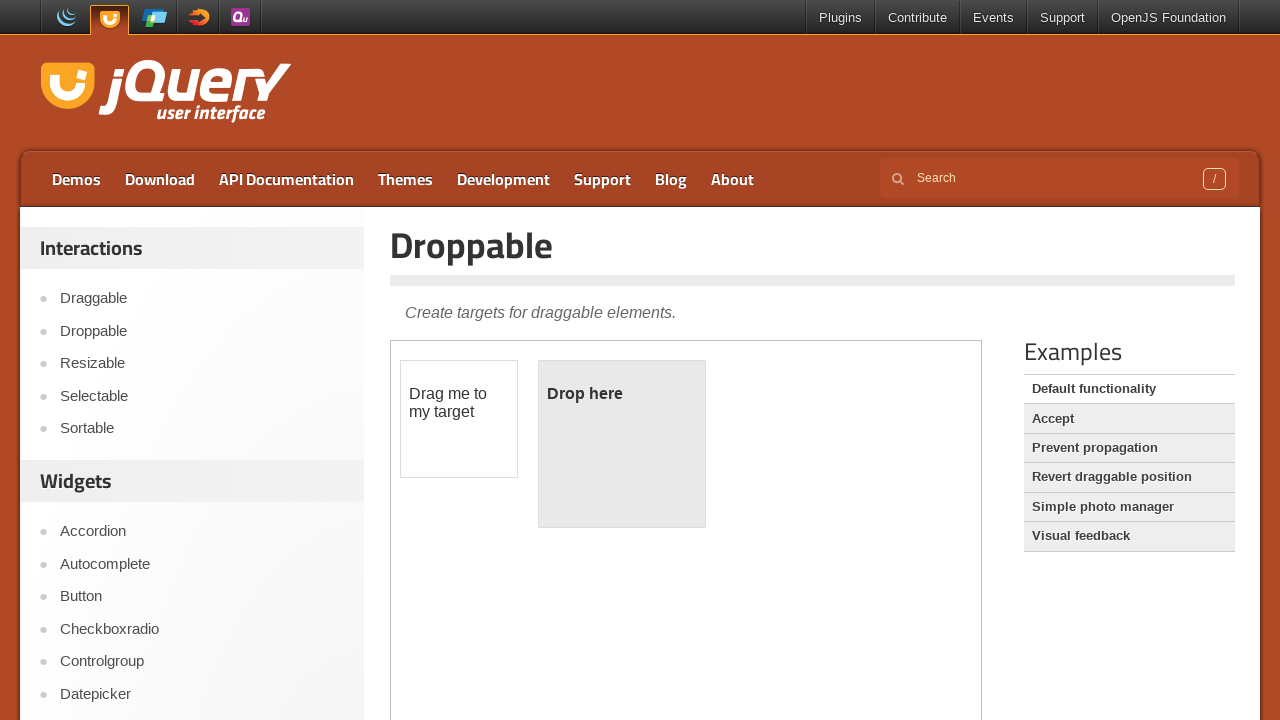

Located the first iframe containing the drag and drop demo
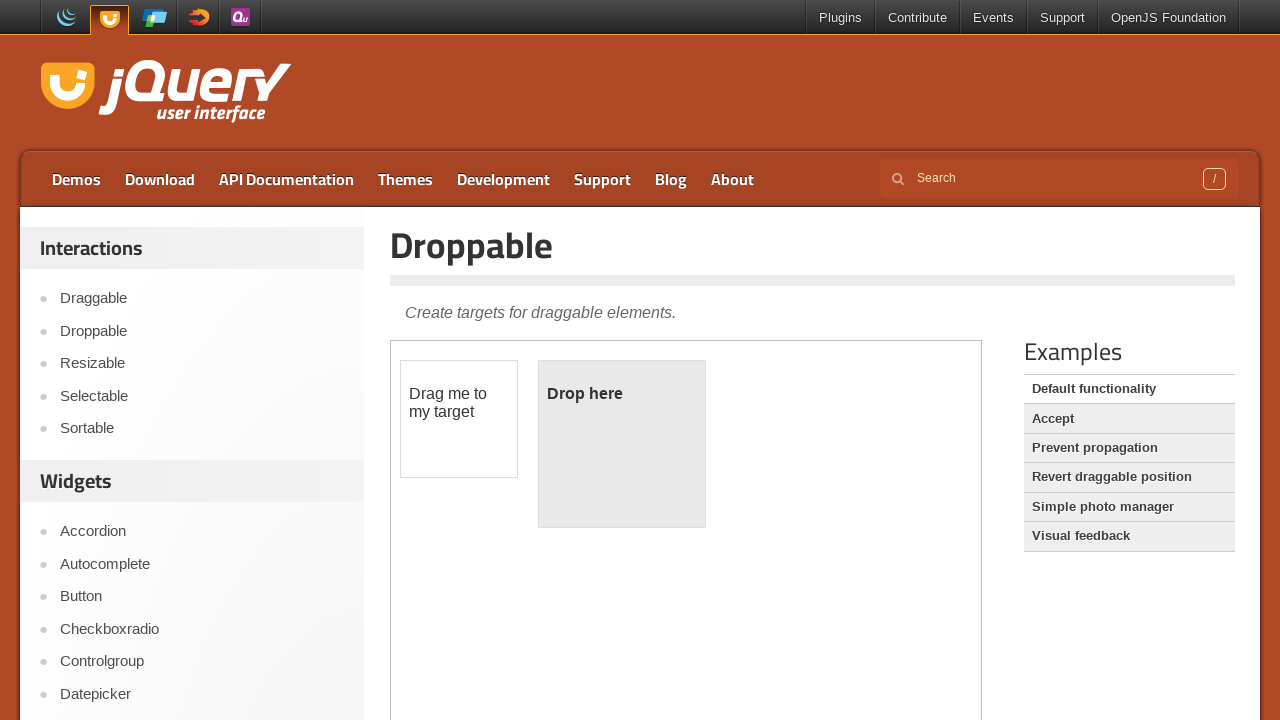

Located the draggable element with ID 'draggable'
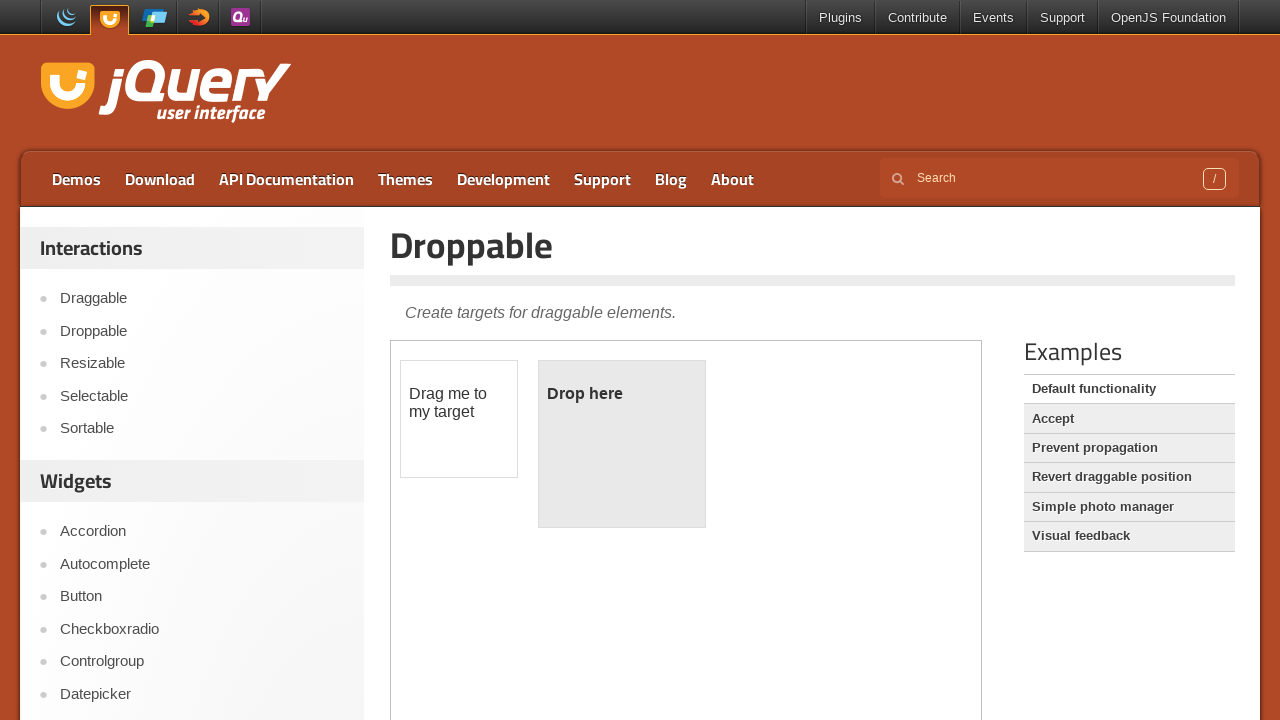

Located the droppable target element with ID 'droppable'
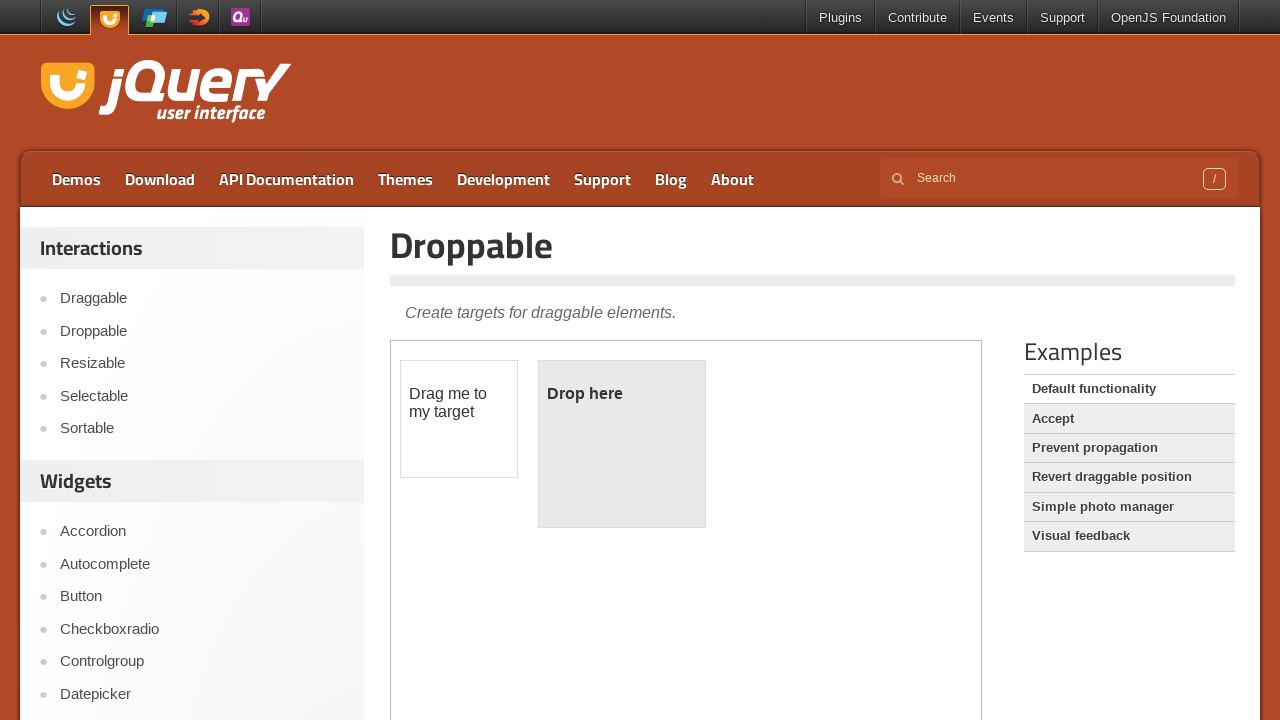

Dragged the draggable element and dropped it into the droppable target container at (622, 444)
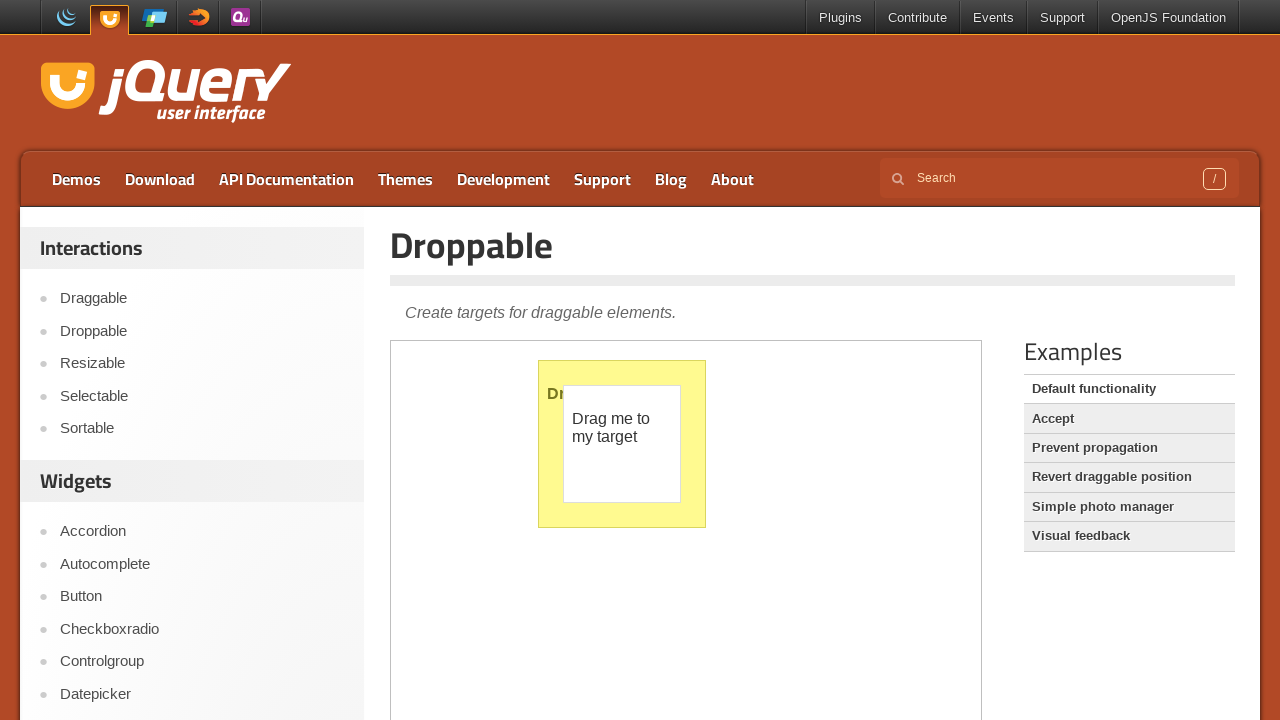

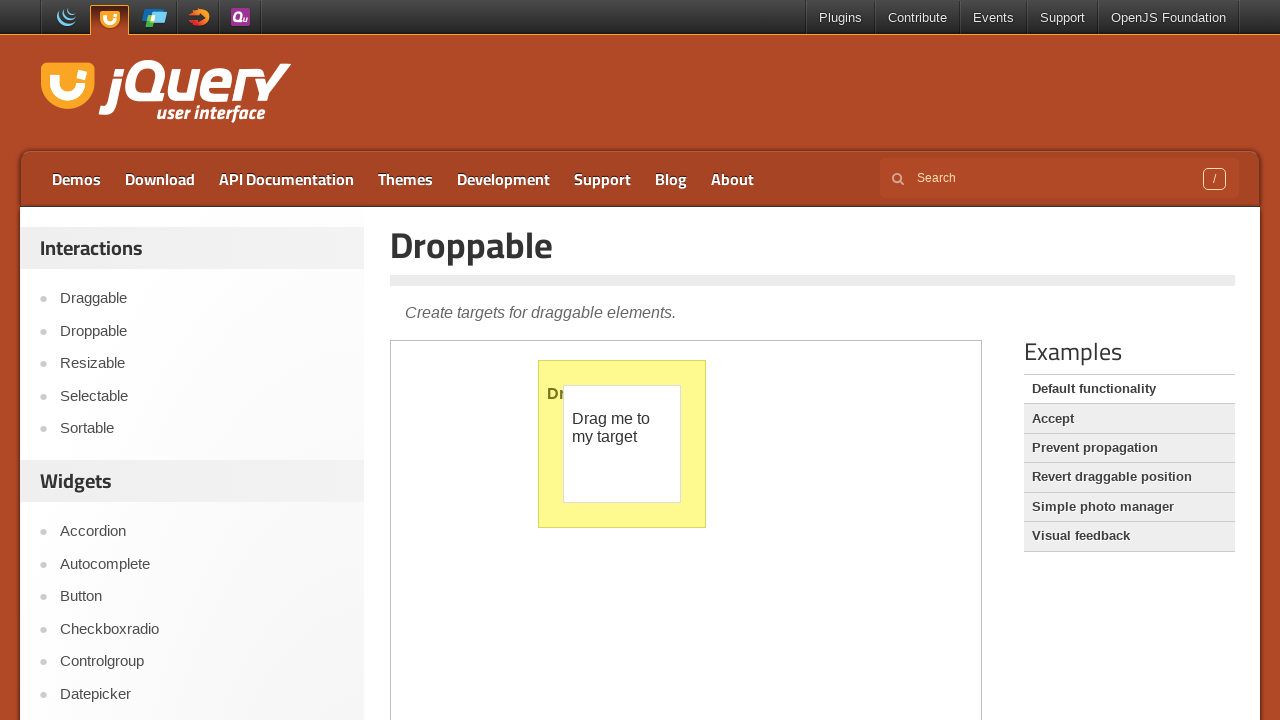